Sets the browser window to a specific size (768x1024) and navigates to the OpenCart demo homepage to test responsive layout.

Starting URL: https://demo.opencart.com/index.php

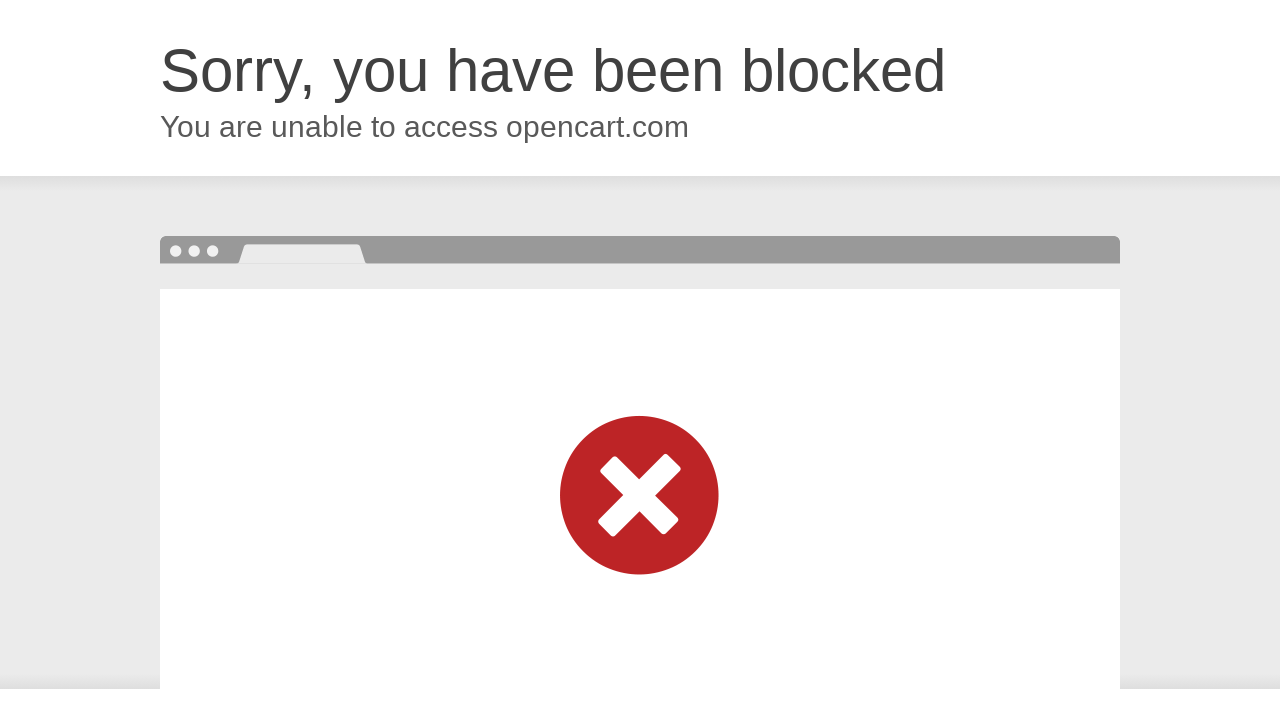

Set browser viewport to 768x1024 (tablet dimensions)
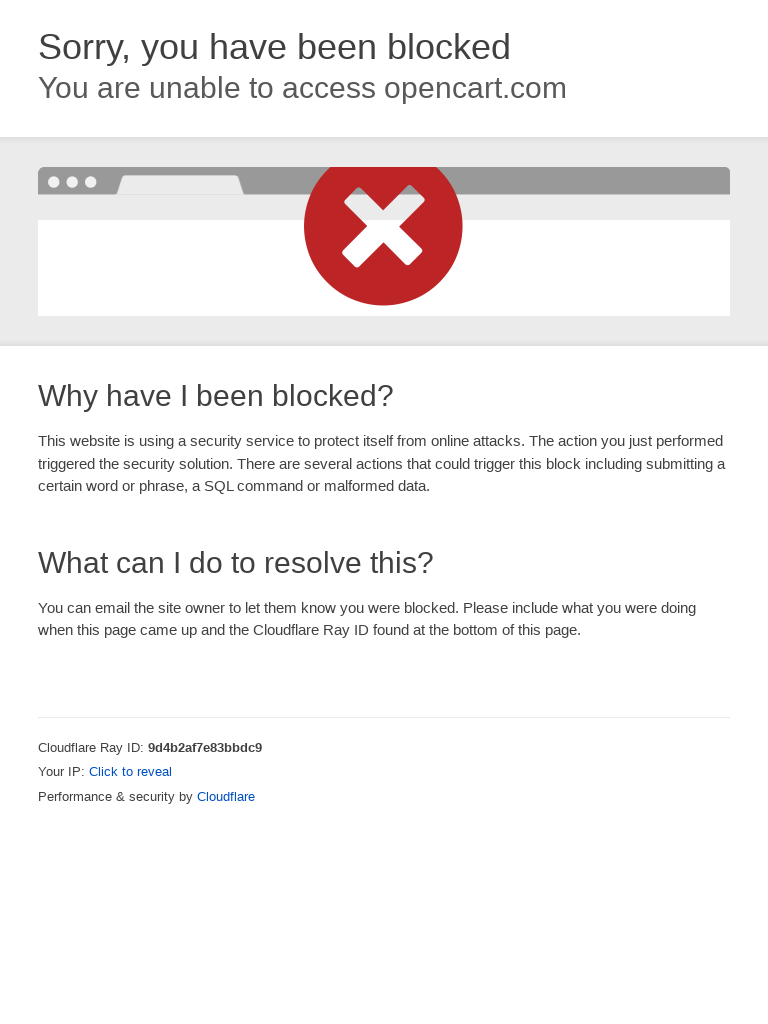

Navigated to OpenCart demo homepage
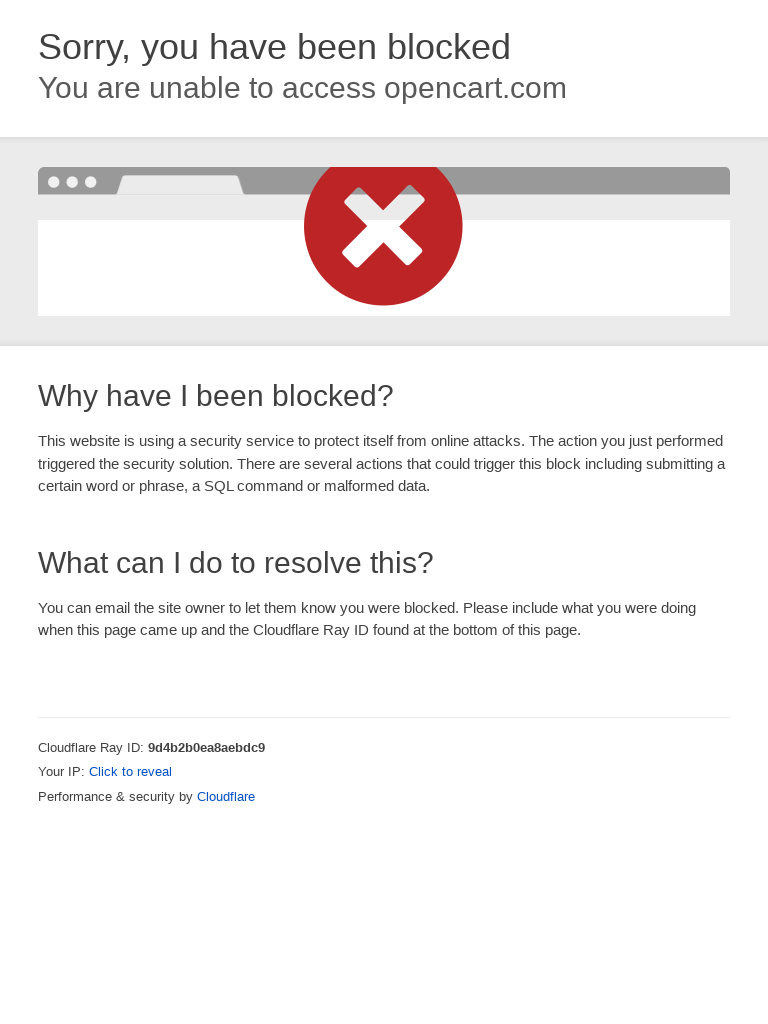

OpenCart homepage loaded completely in 768x1024 viewport
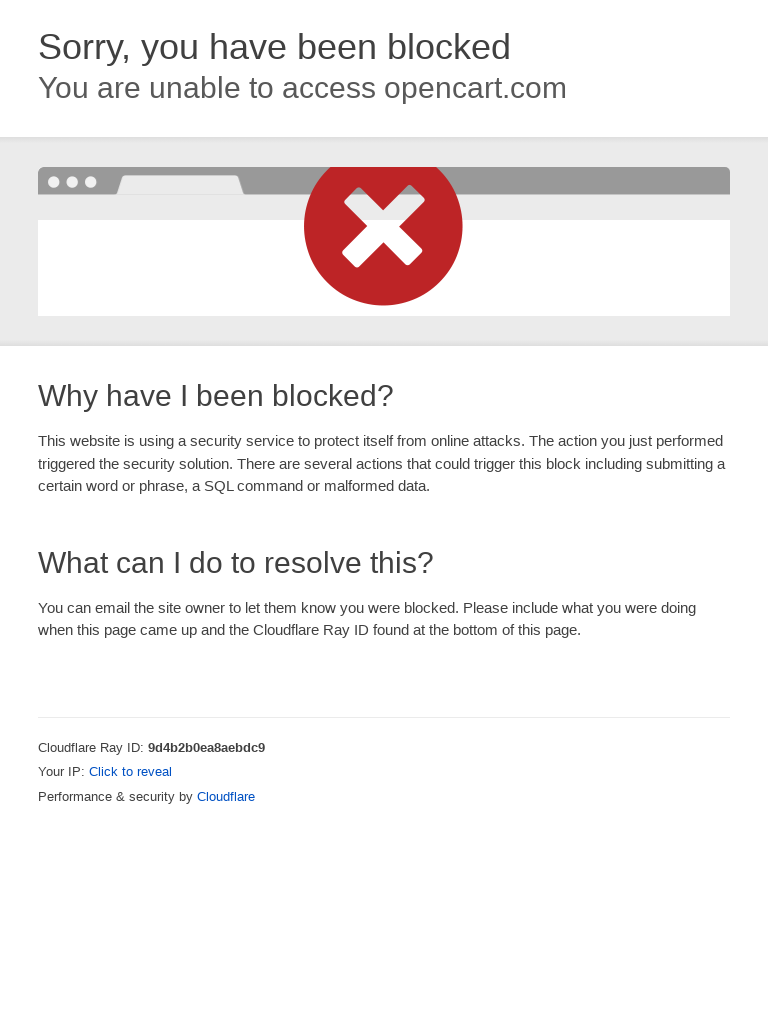

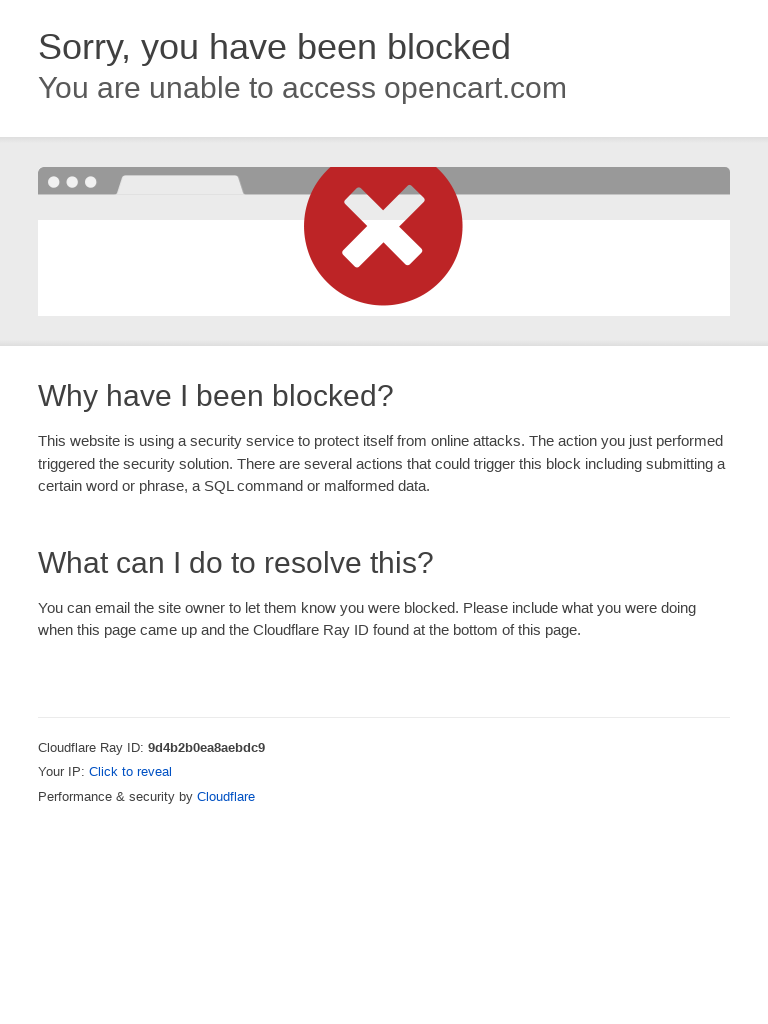